Tests adding a todo item with the text "Selenium Test" to the sample todo app by entering text and pressing Enter.

Starting URL: https://lambdatest.github.io/sample-todo-app/

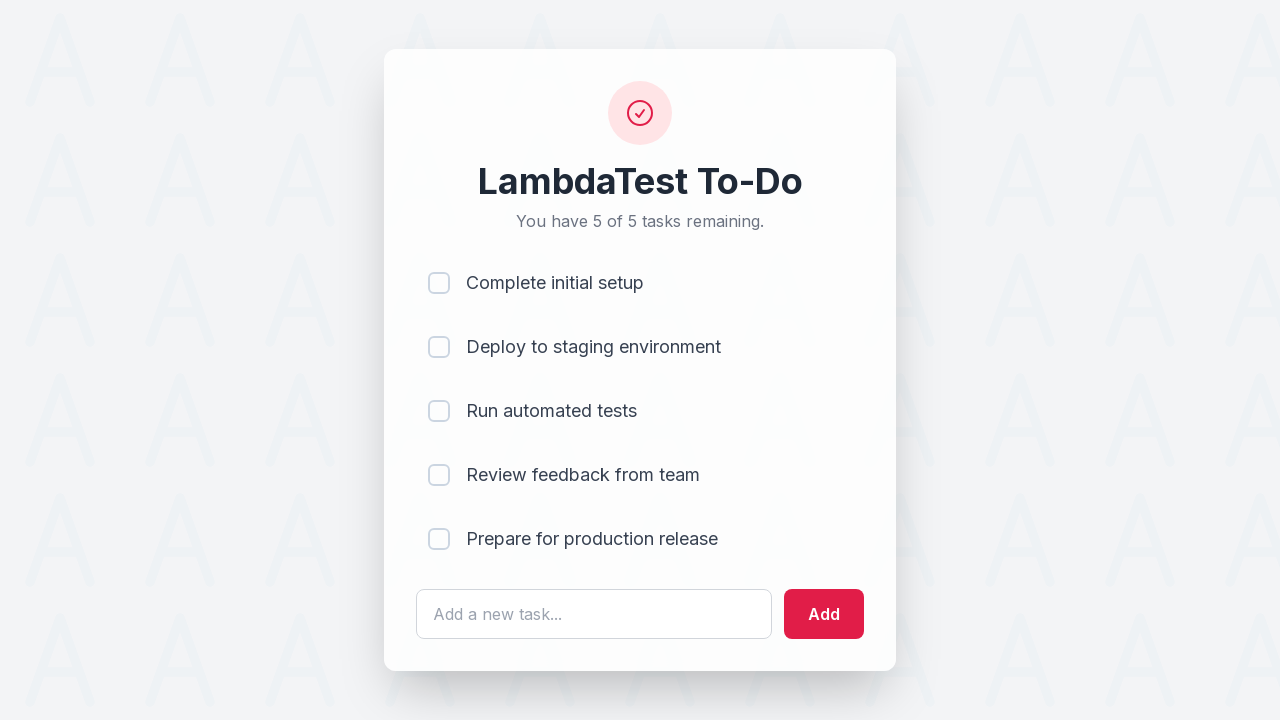

Filled todo input field with 'Selenium Test' on #sampletodotext
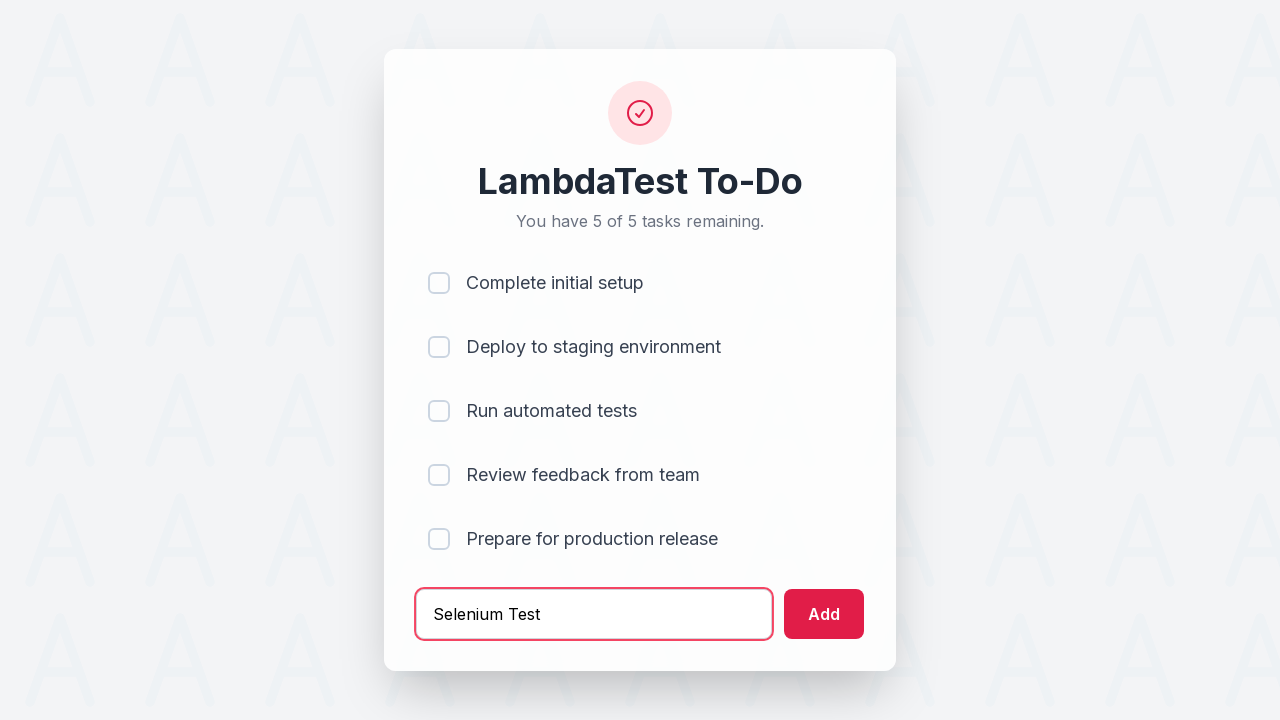

Pressed Enter to add the todo item on #sampletodotext
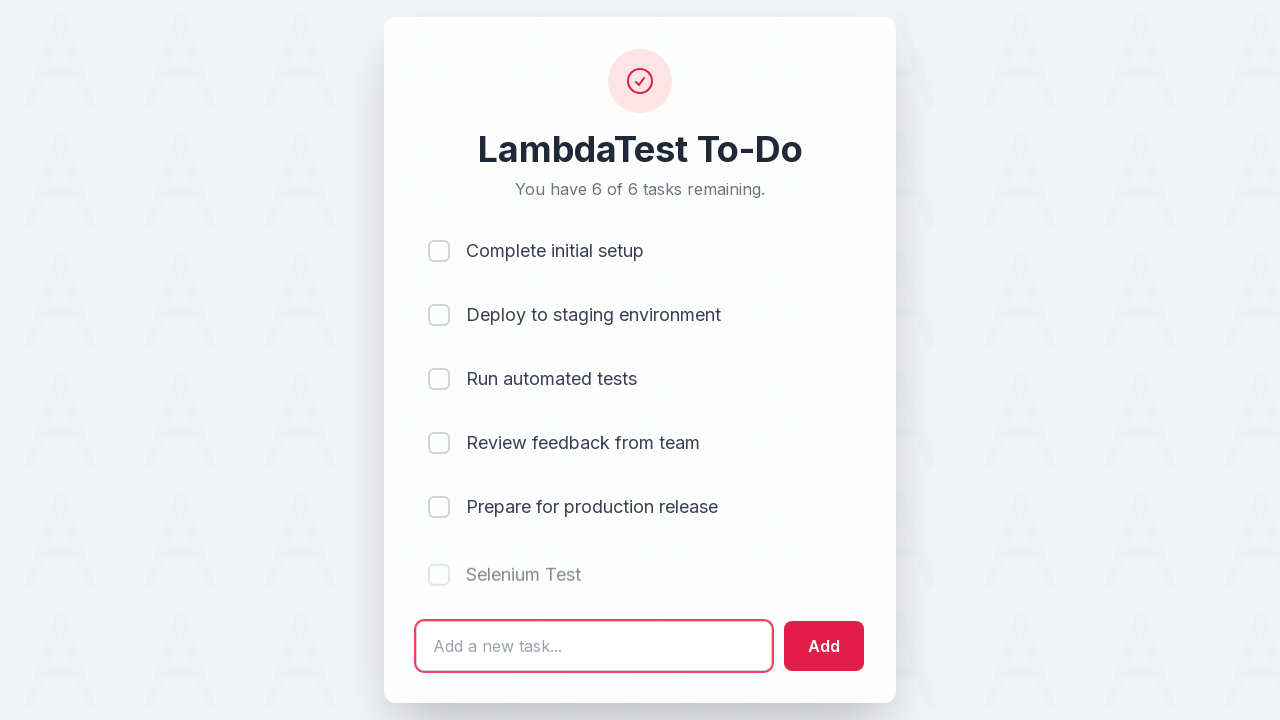

Verified the todo item appears in the list
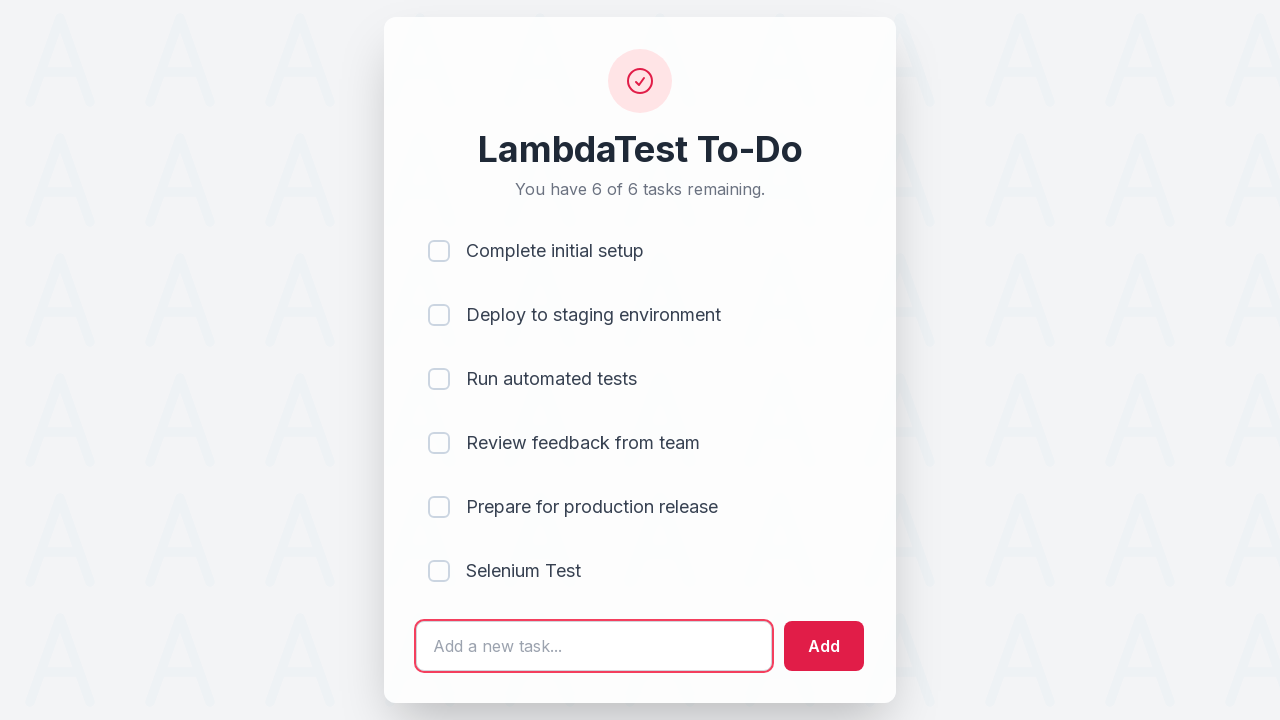

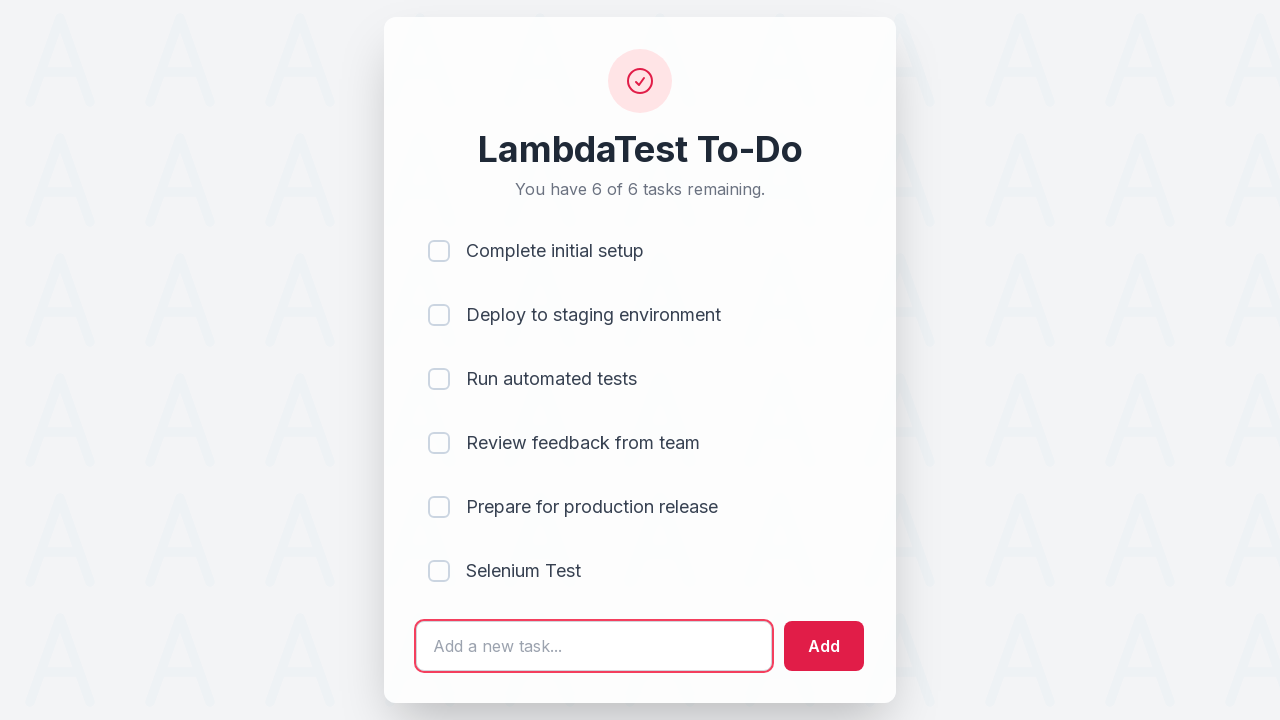